Tests checkbox functionality by clicking the Senior Citizen Discount checkbox and verifying its selection state

Starting URL: https://rahulshettyacademy.com/dropdownsPractise/

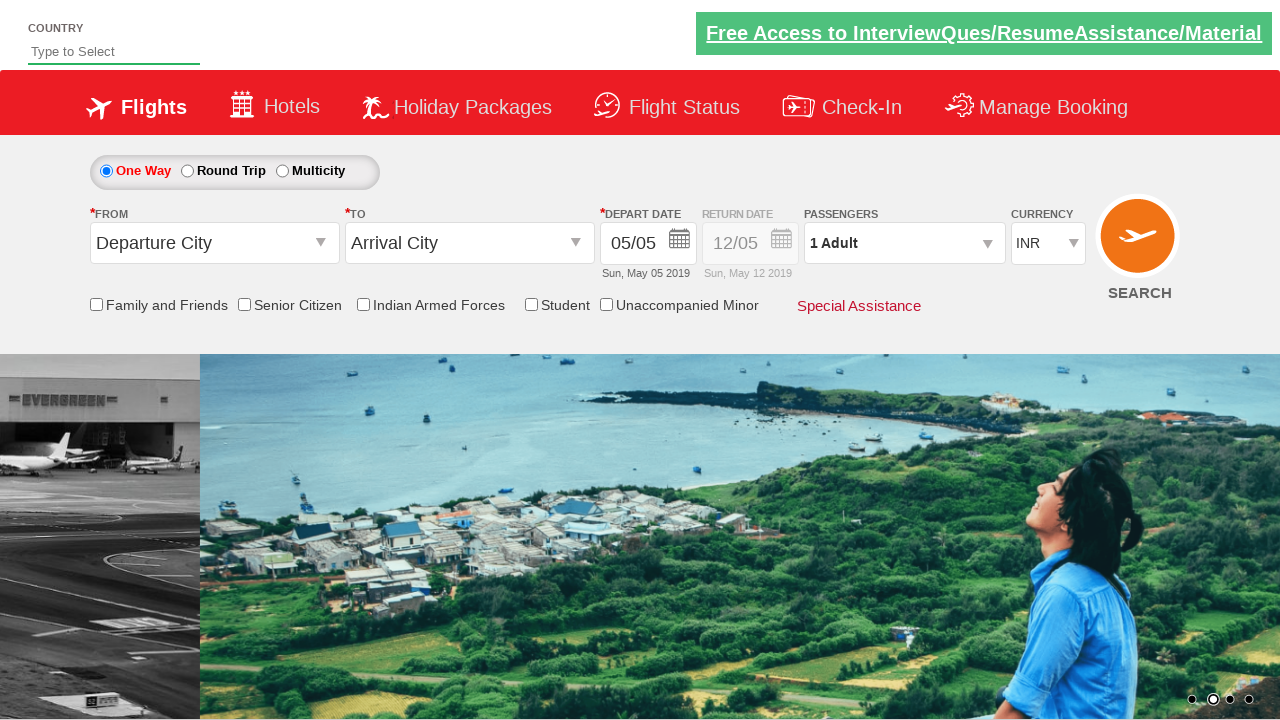

Located Senior Citizen Discount checkbox
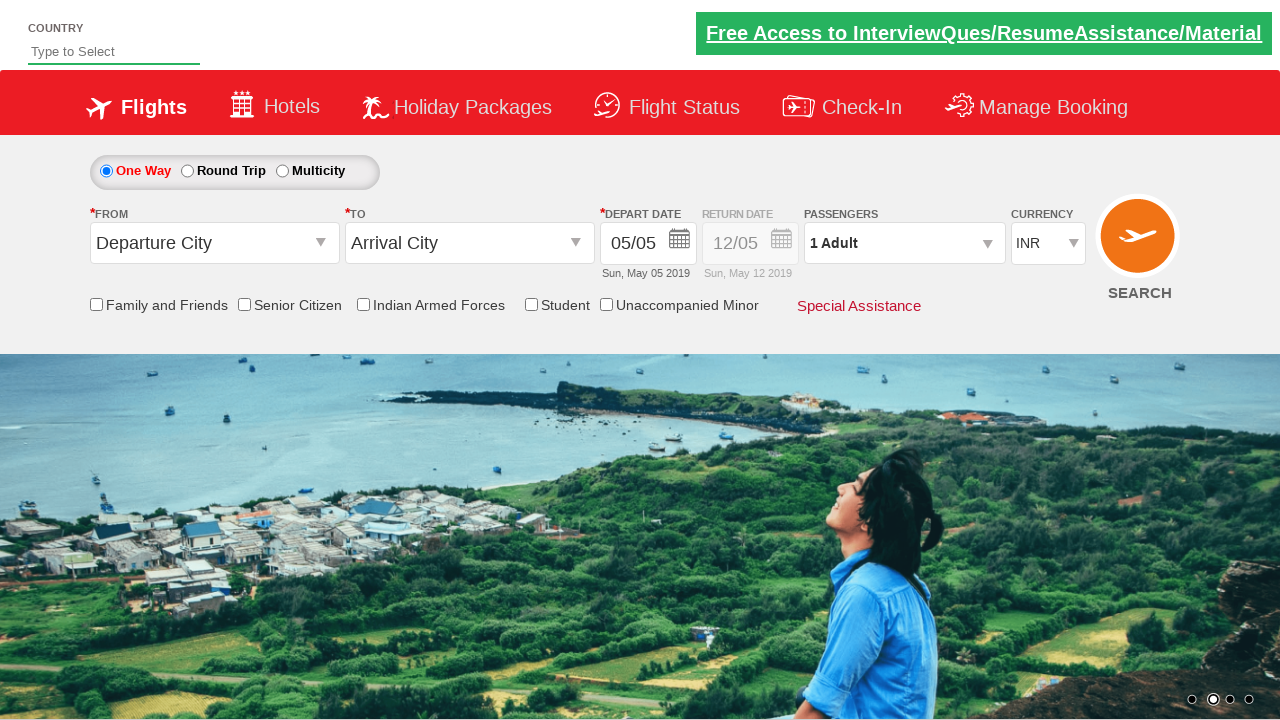

Verified initial checkbox state: False
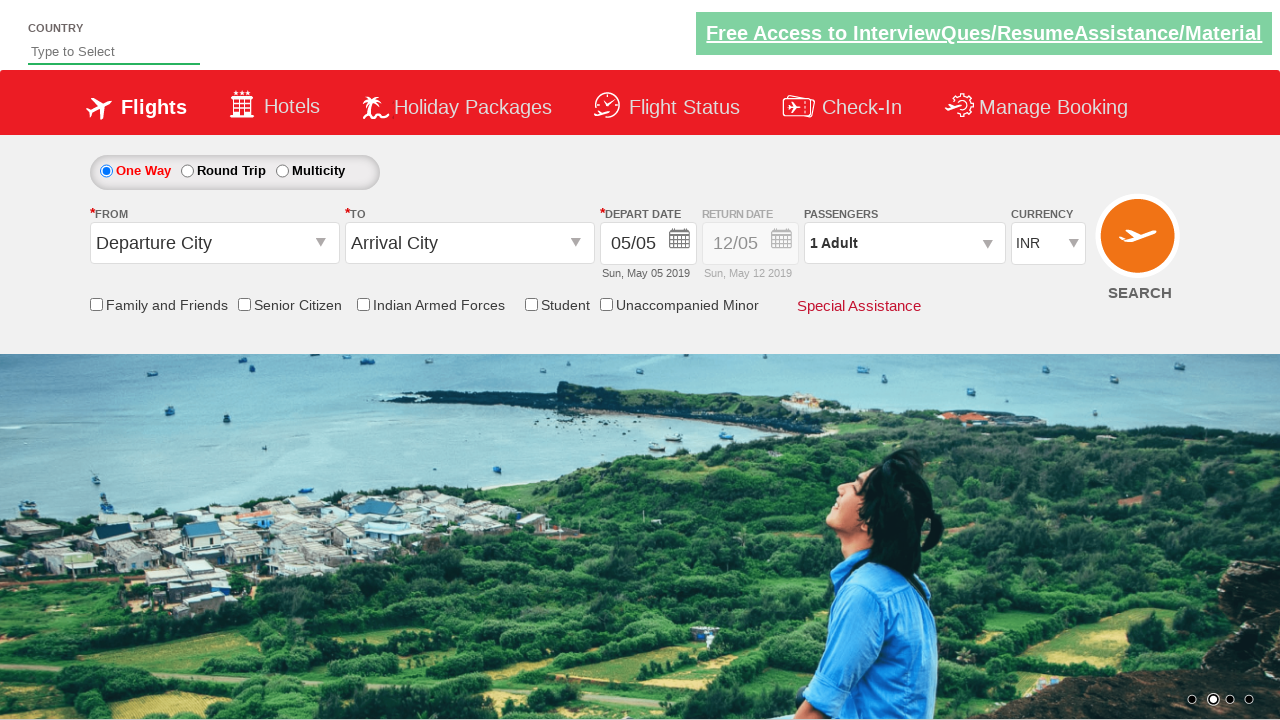

Clicked Senior Citizen Discount checkbox at (244, 304) on input[id*='SeniorCitizenDiscount']
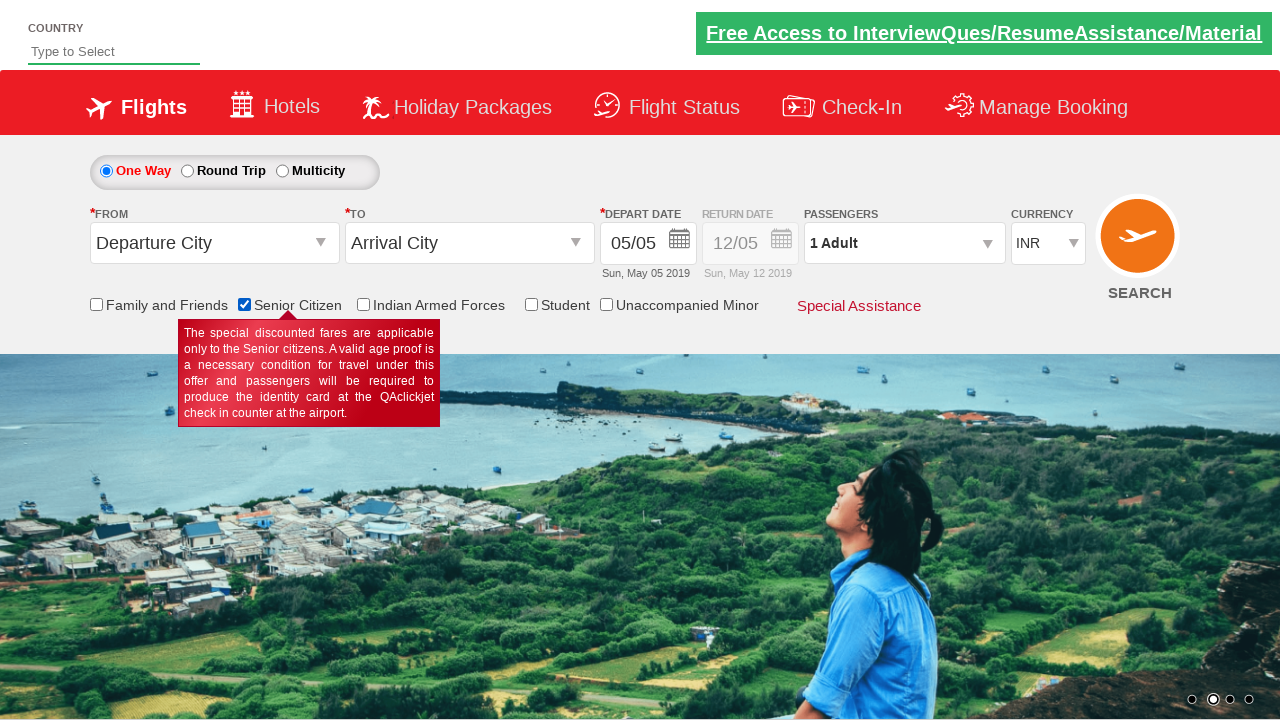

Verified checkbox is now selected: True
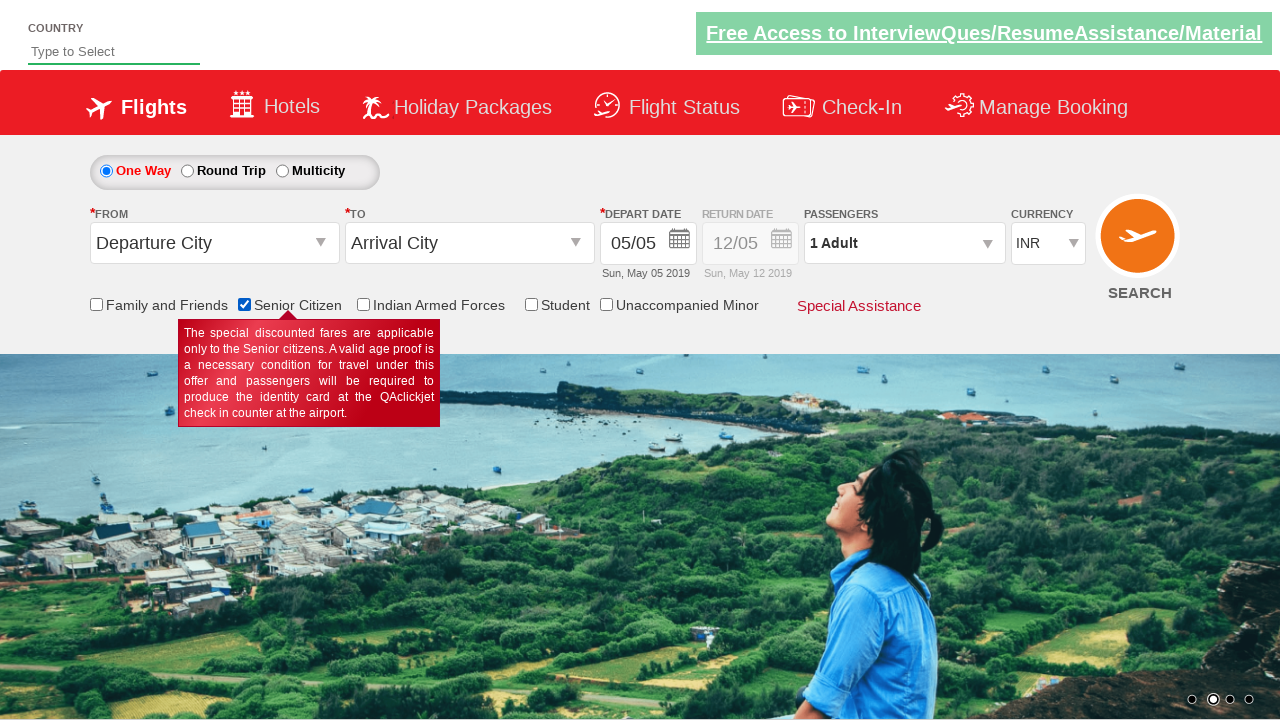

Counted total checkboxes on page: 6
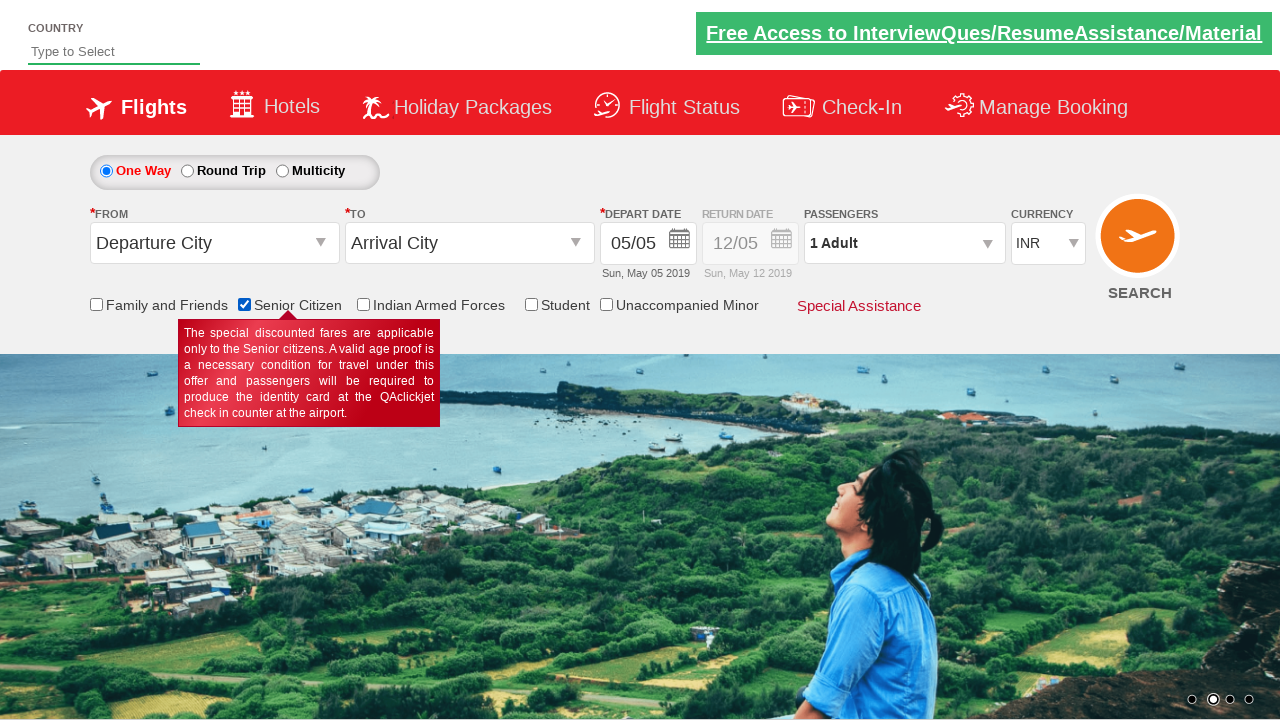

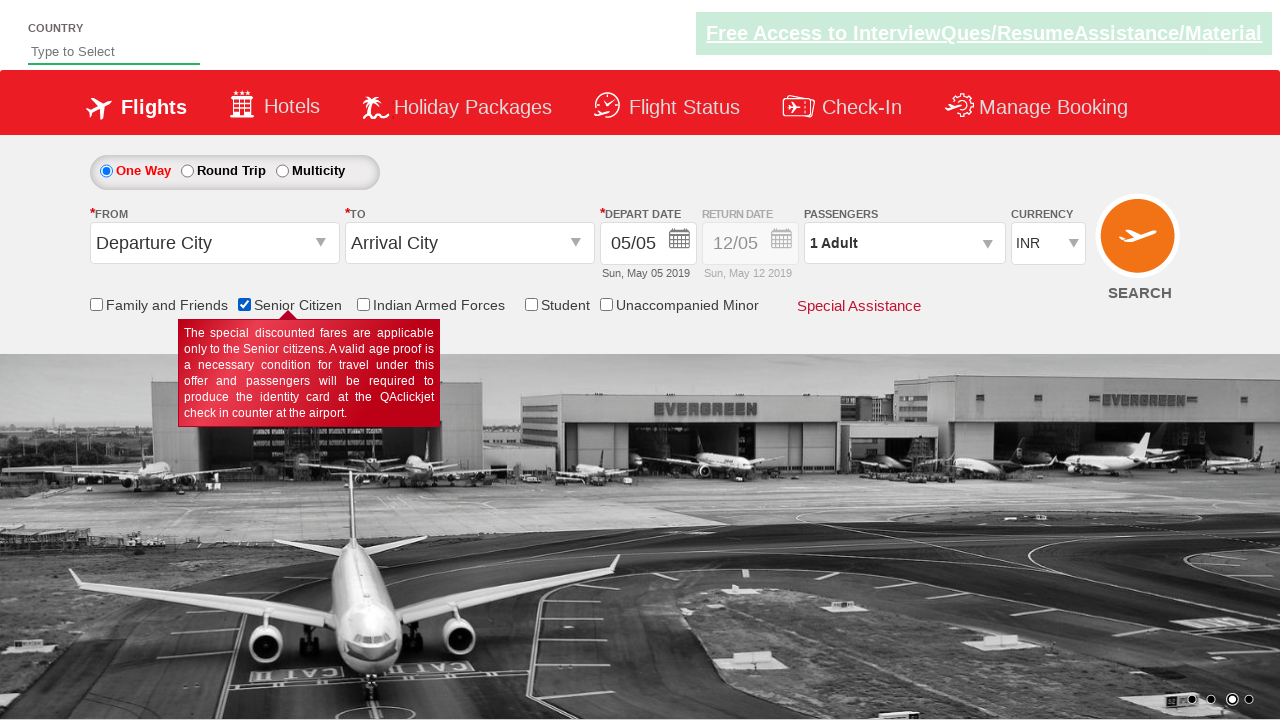